Clicks the Link button on the buttons test page

Starting URL: https://formy-project.herokuapp.com/buttons

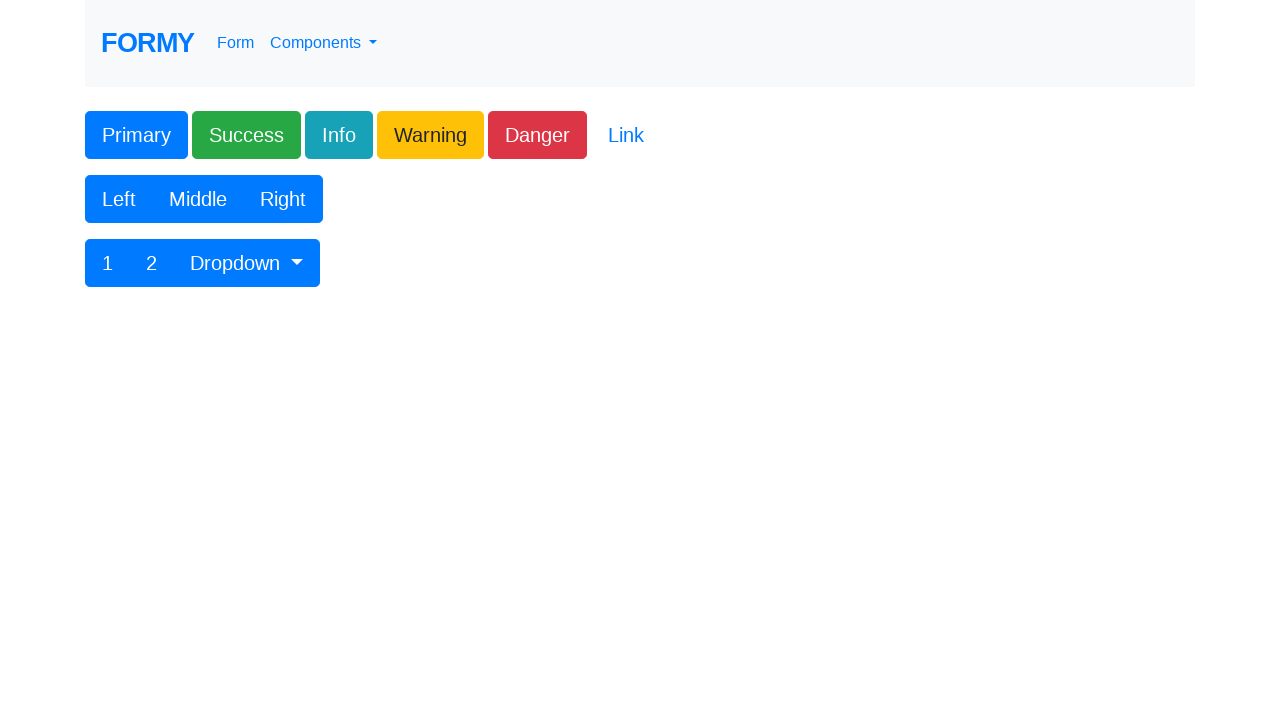

Clicked the Link button on the buttons test page at (626, 135) on xpath=//button[text()='Link']
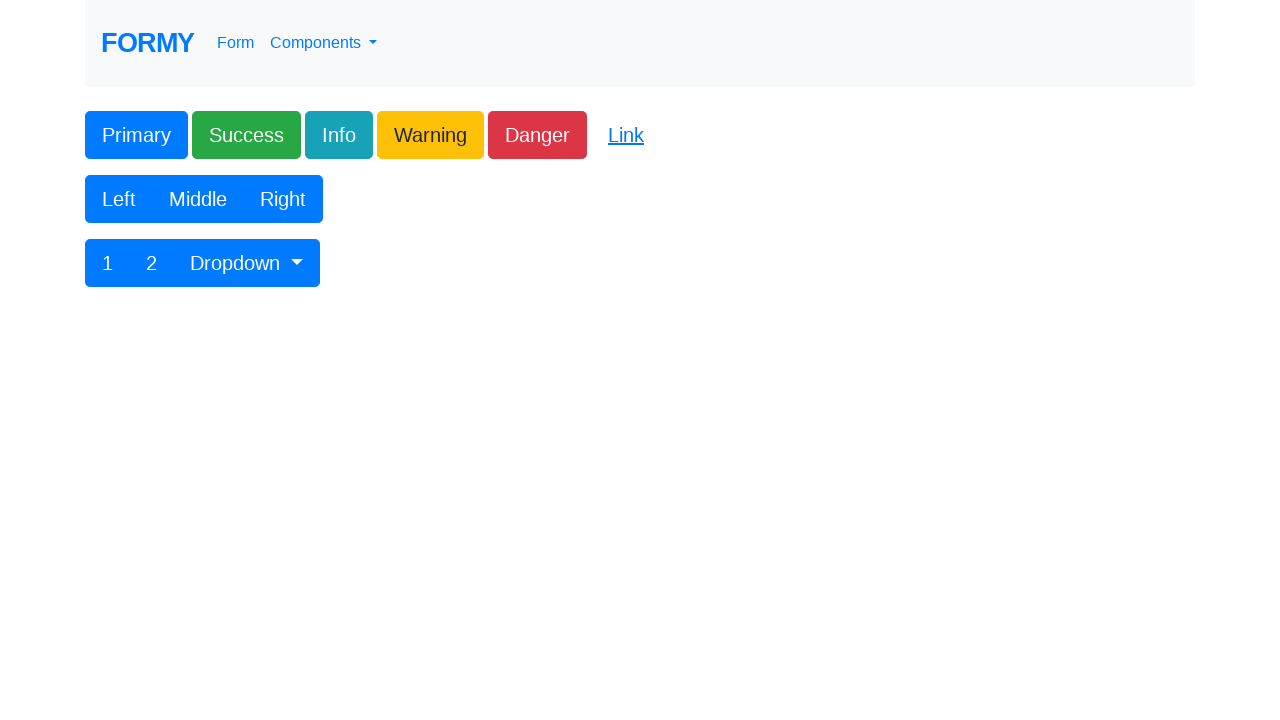

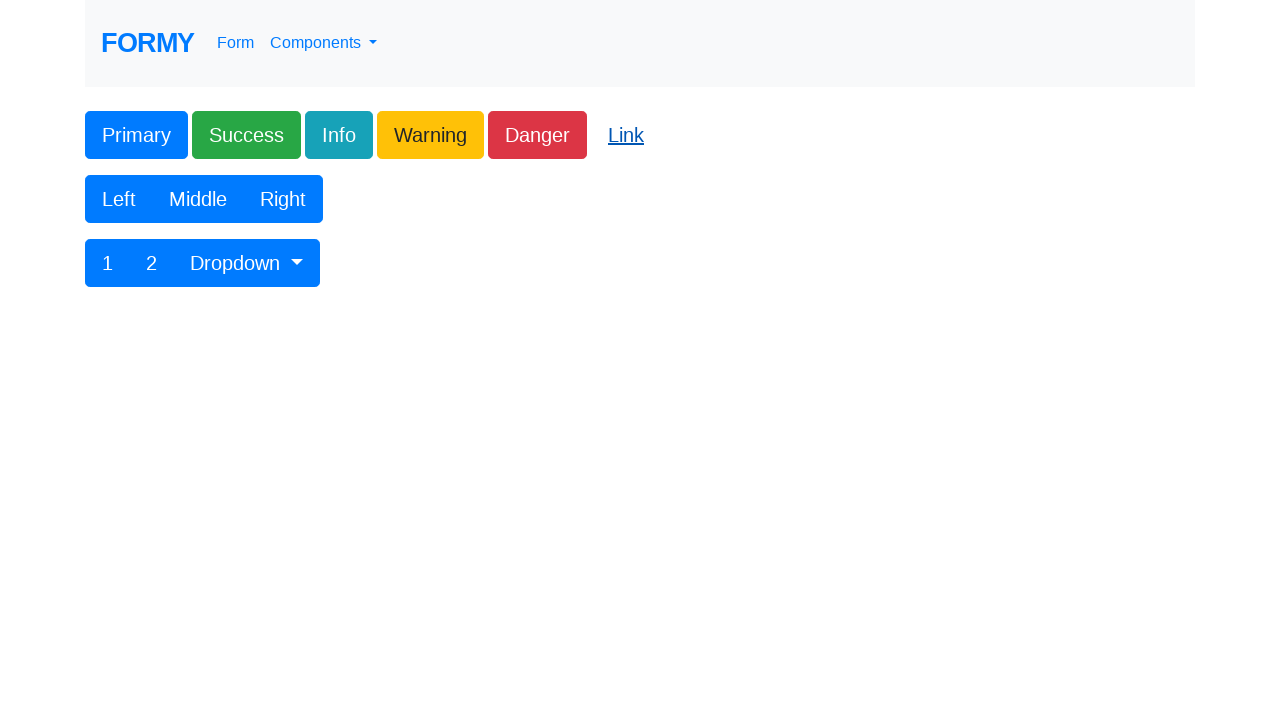